Tests the search functionality by clicking search button, entering a query, and verifying search results

Starting URL: https://webdriver.io/

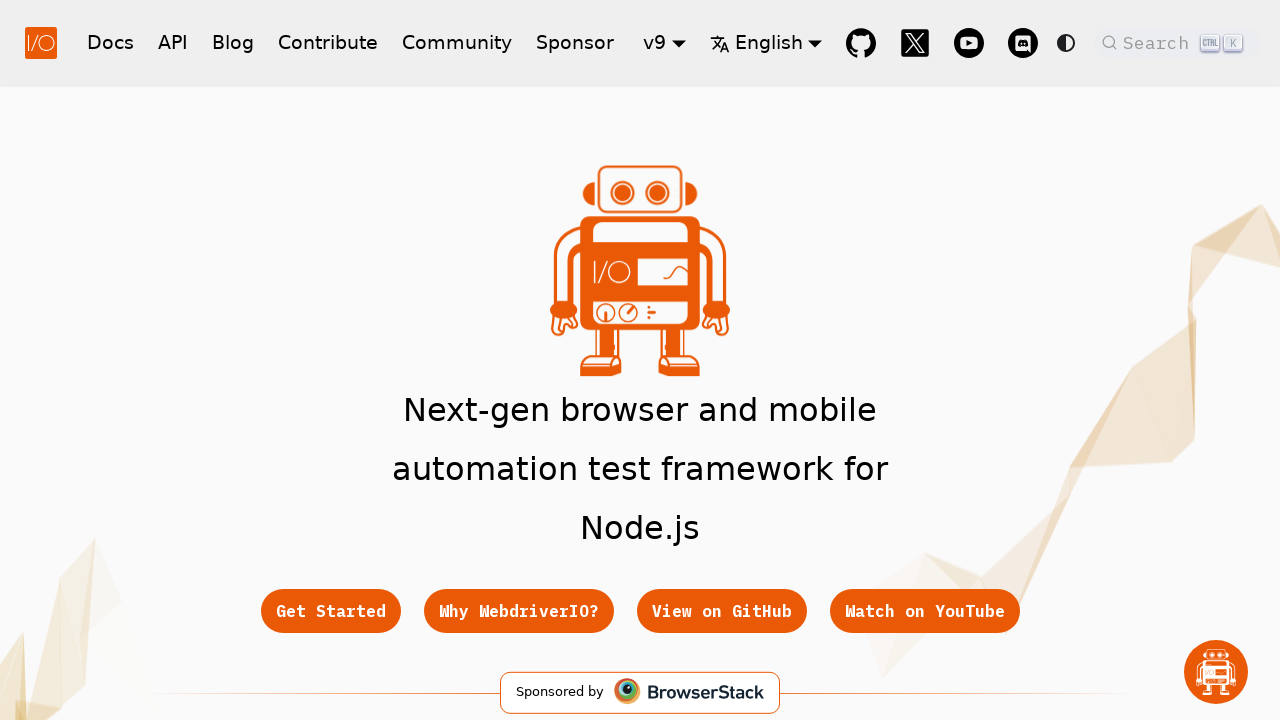

Clicked search button to open search modal at (1177, 42) on button.DocSearch
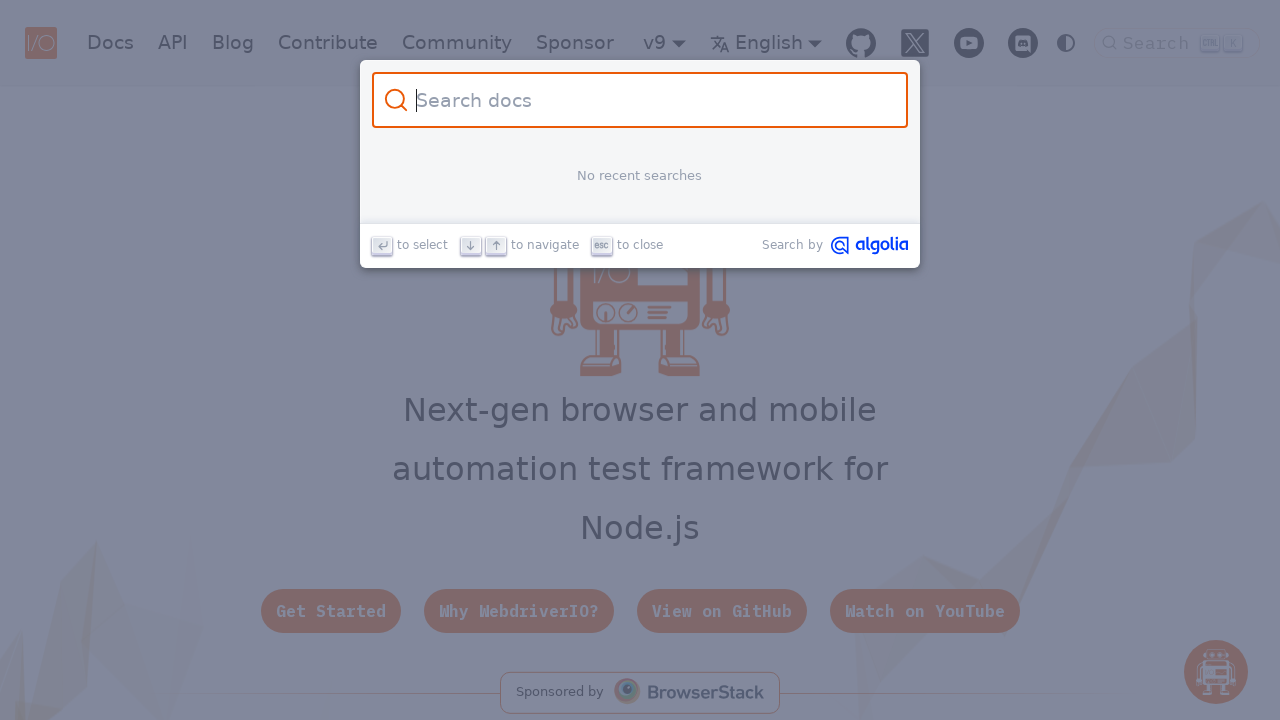

Search modal loaded
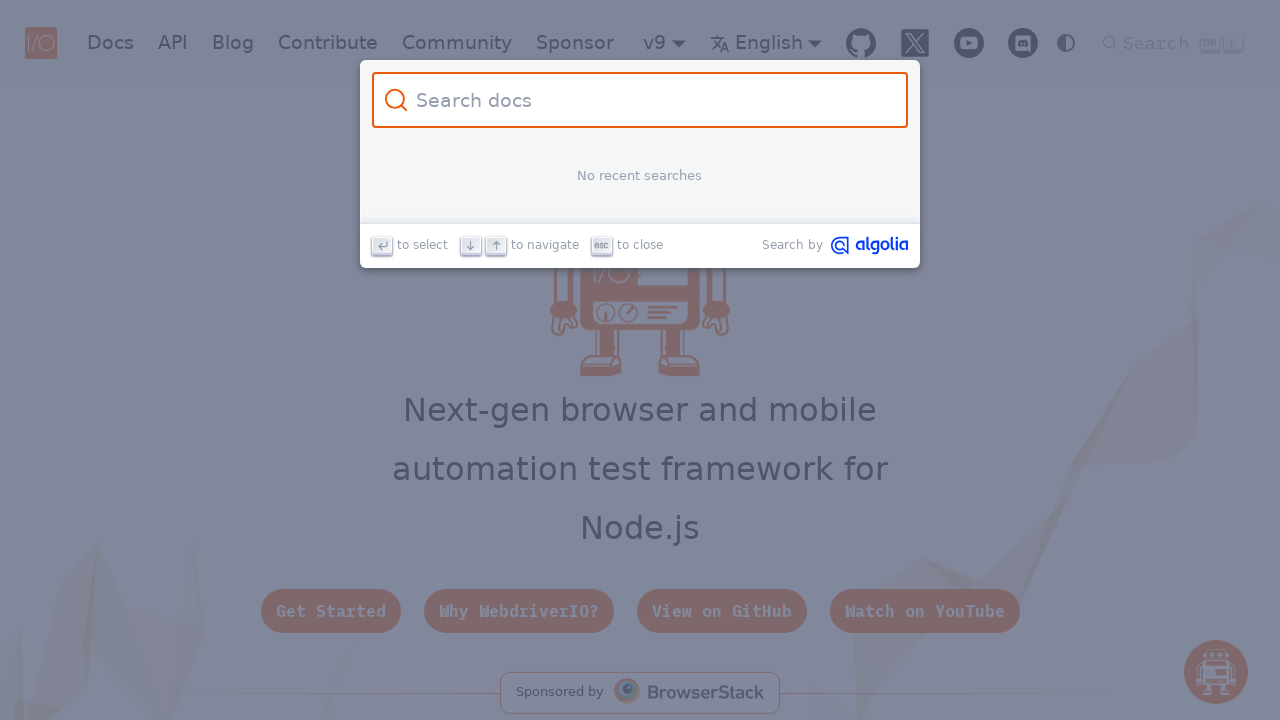

Entered search query 'Expect' in search field on .DocSearch-Input
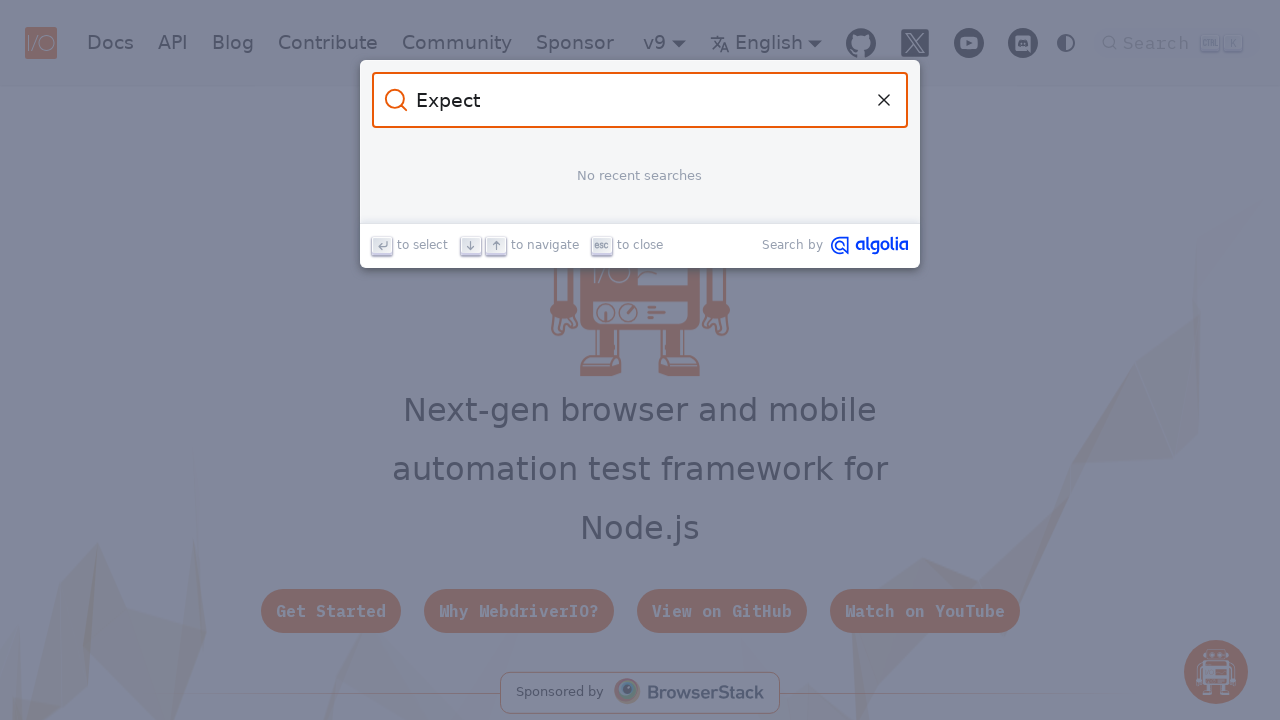

Search results appeared
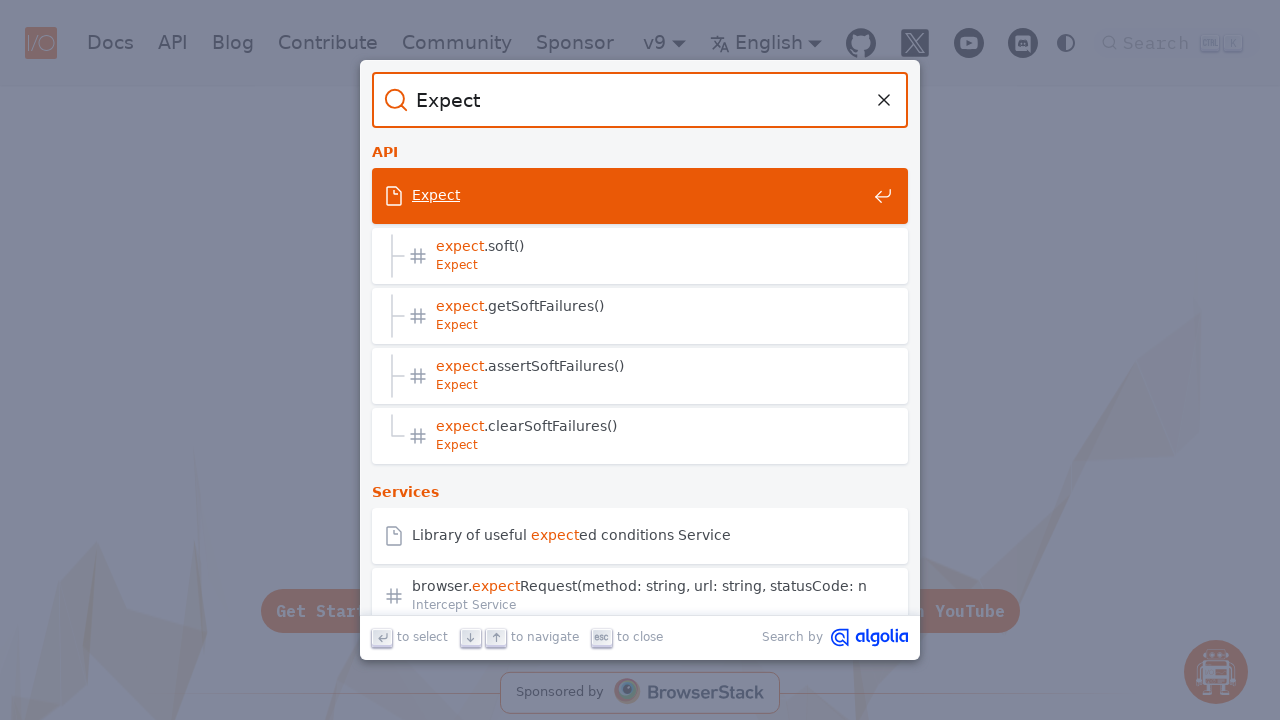

Clicked first search result at (640, 196) on .DocSearch-Hit a >> nth=0
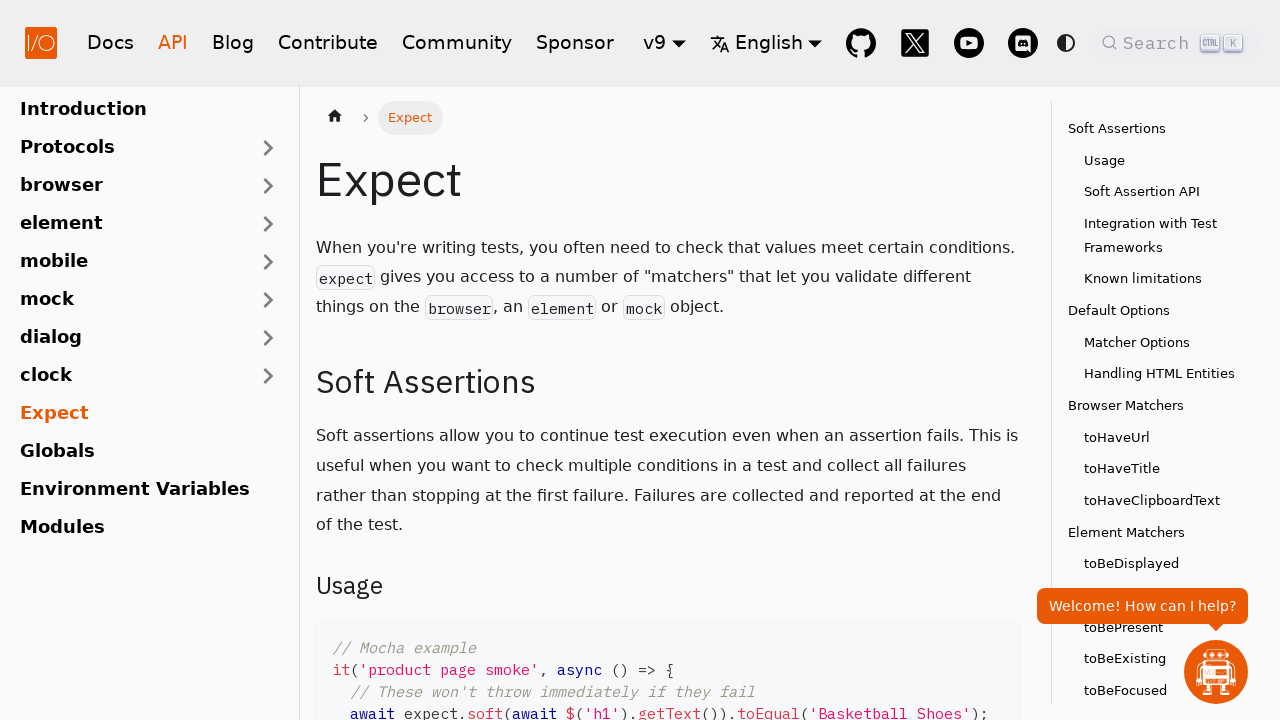

Page loaded after navigating to search result
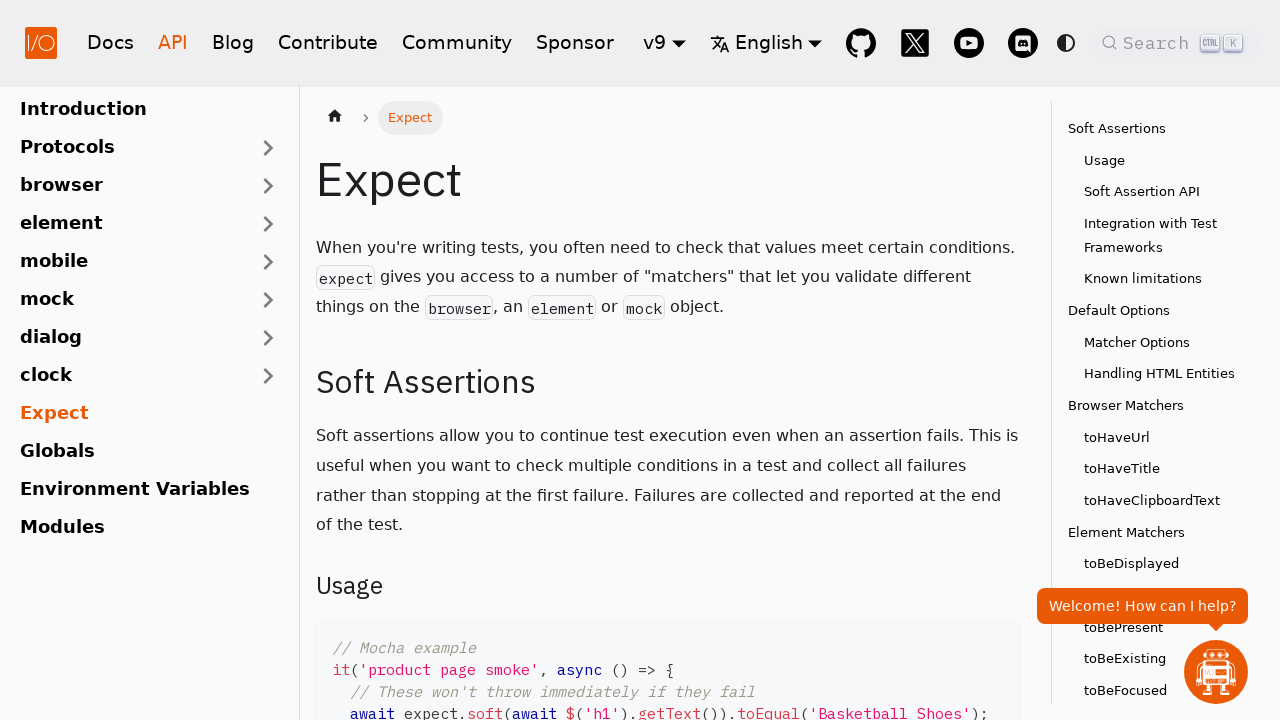

Verified that 'expect' is present in the page URL
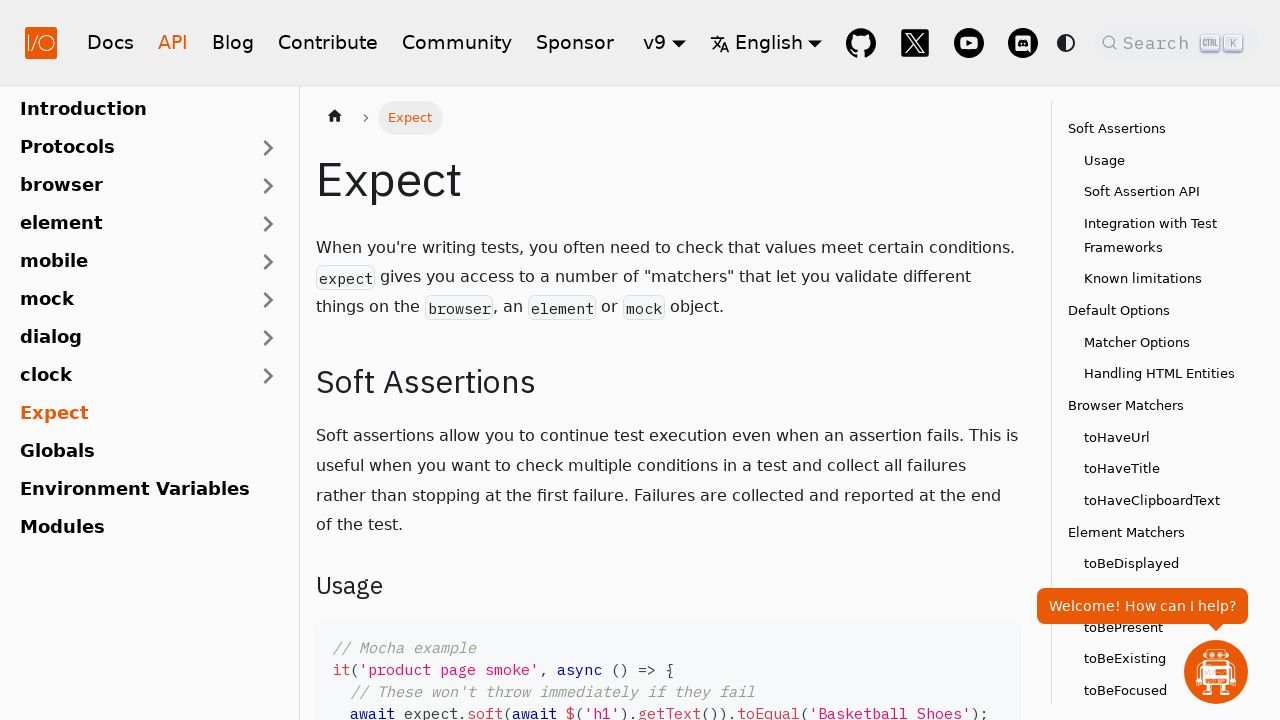

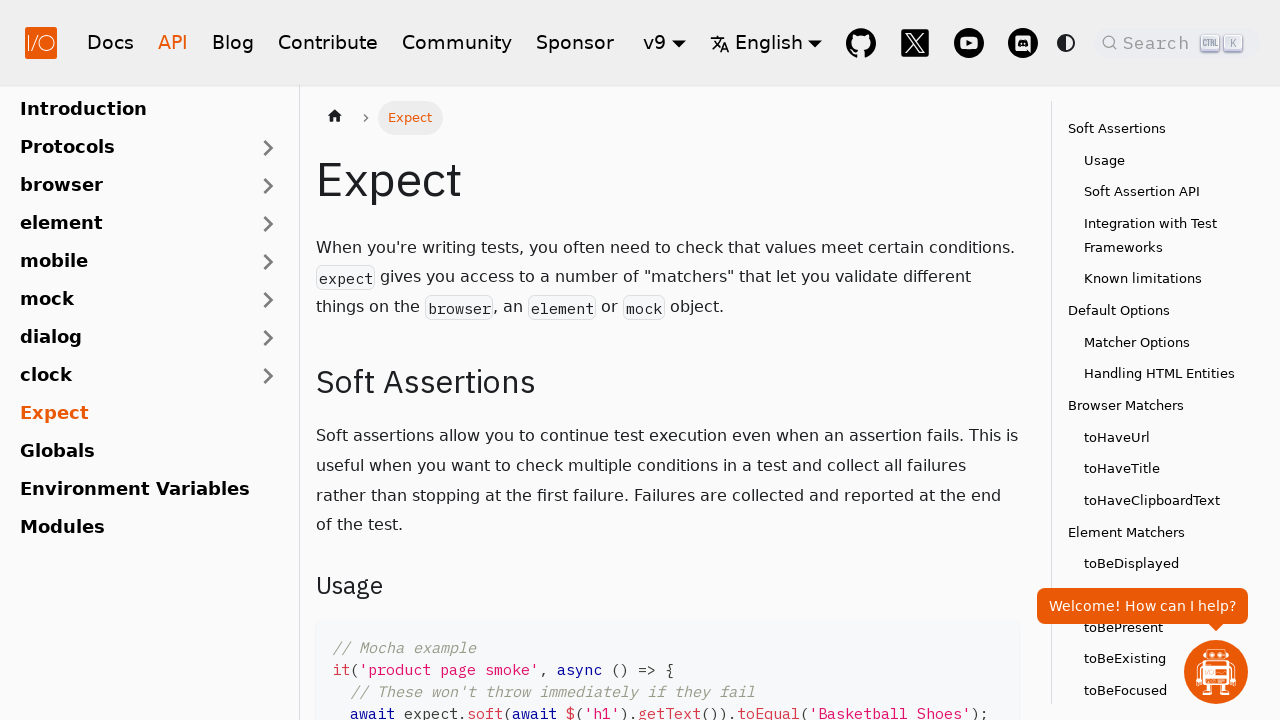